Tests calculator addition functionality by clicking 1 + 2 and verifying the result equals 3

Starting URL: https://testpages.eviltester.com/styled/apps/calculator.html

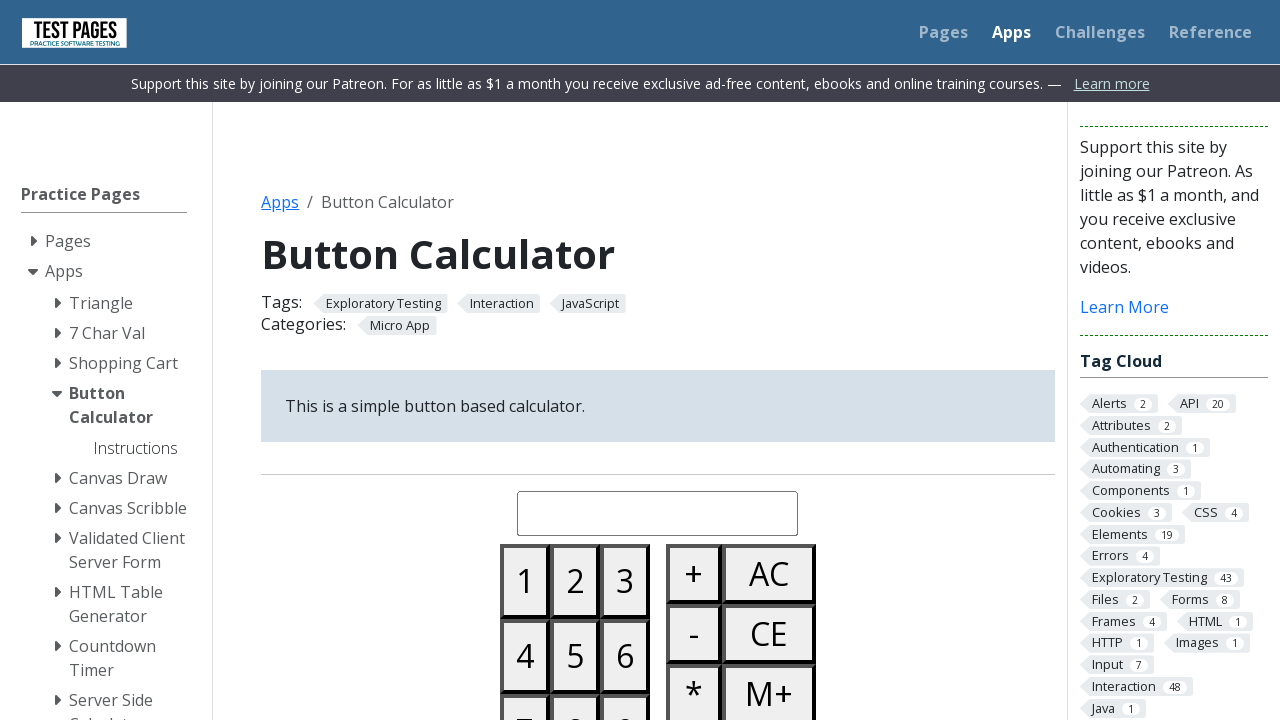

Clicked button 1 at (525, 581) on #button01
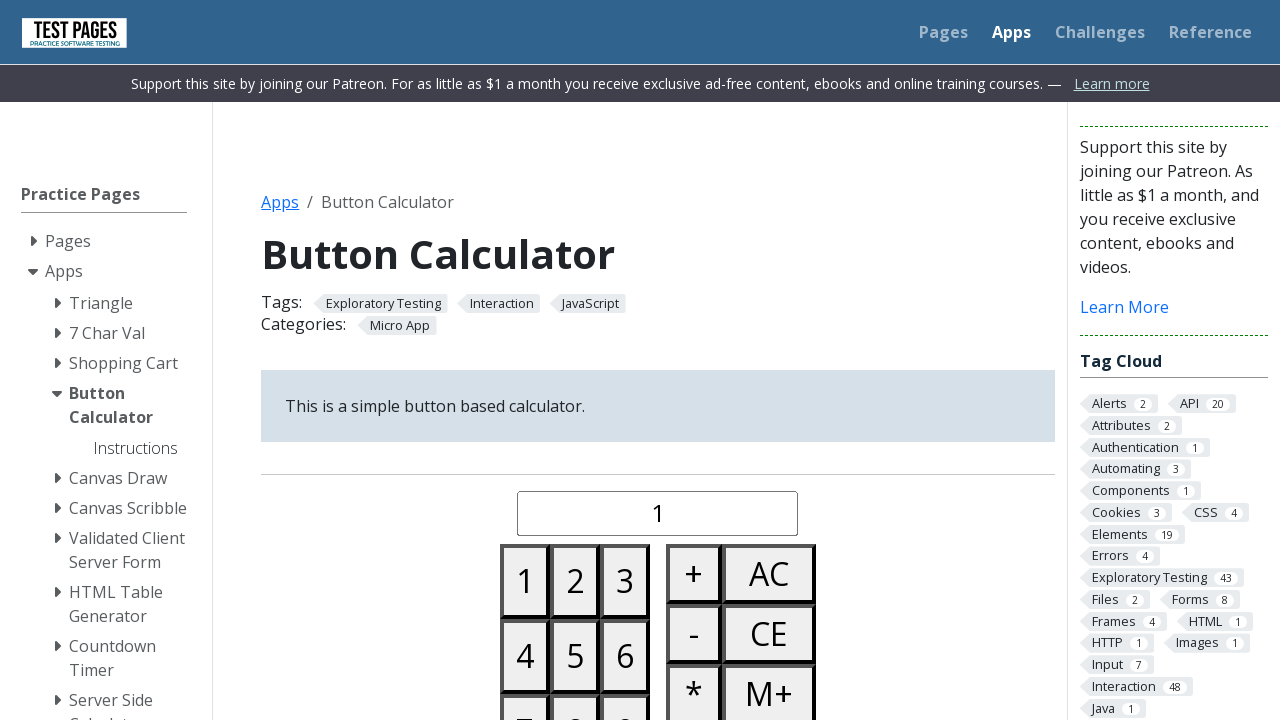

Clicked plus button at (694, 574) on #buttonplus
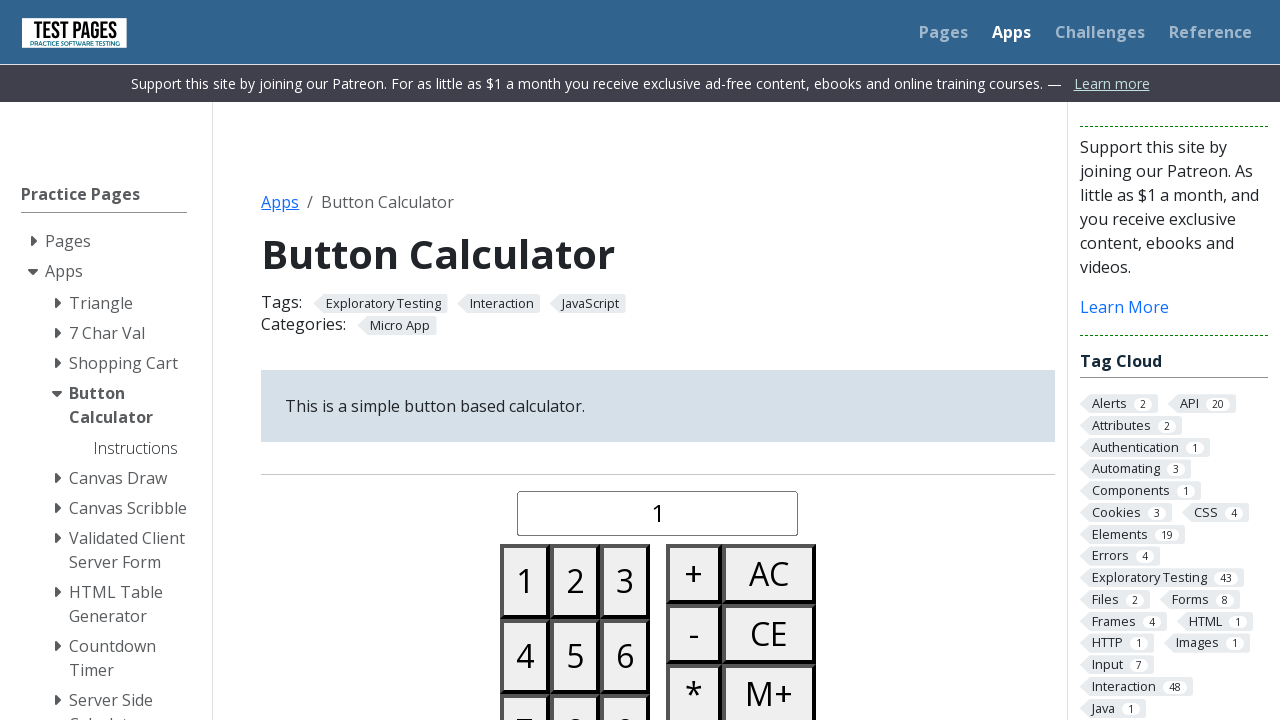

Clicked button 2 at (575, 581) on #button02
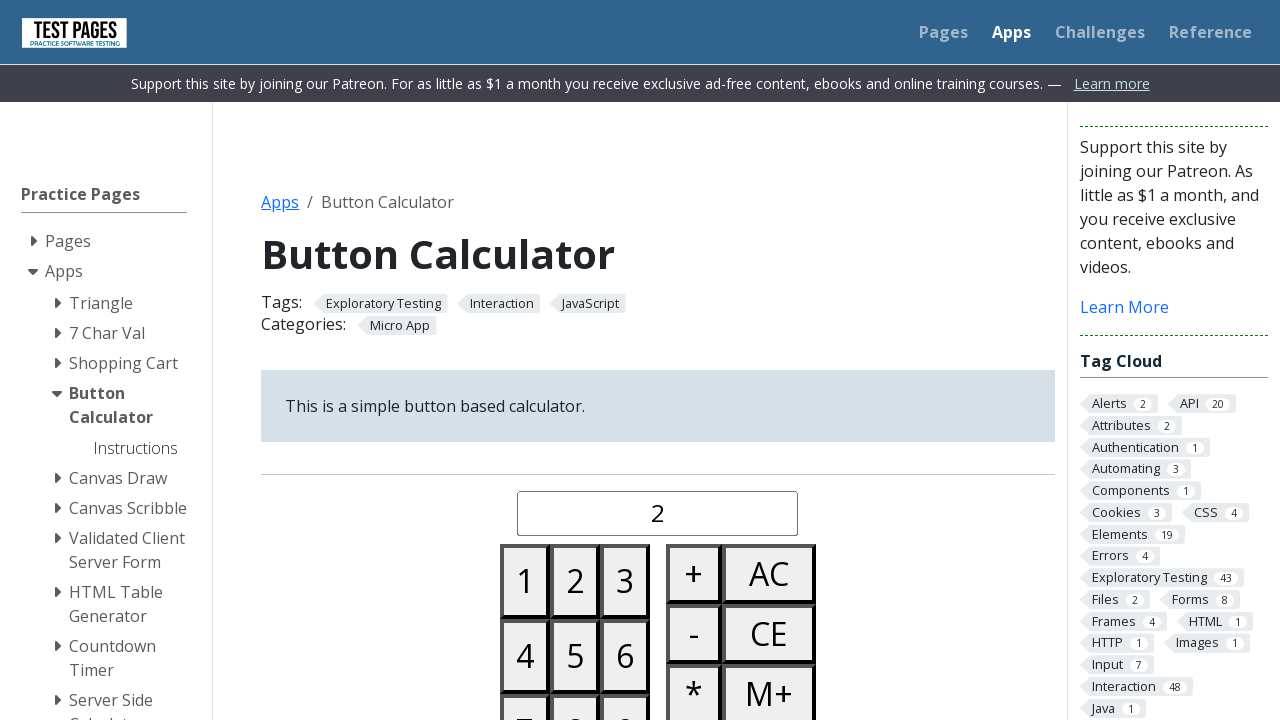

Clicked equals button at (694, 360) on #buttonequals
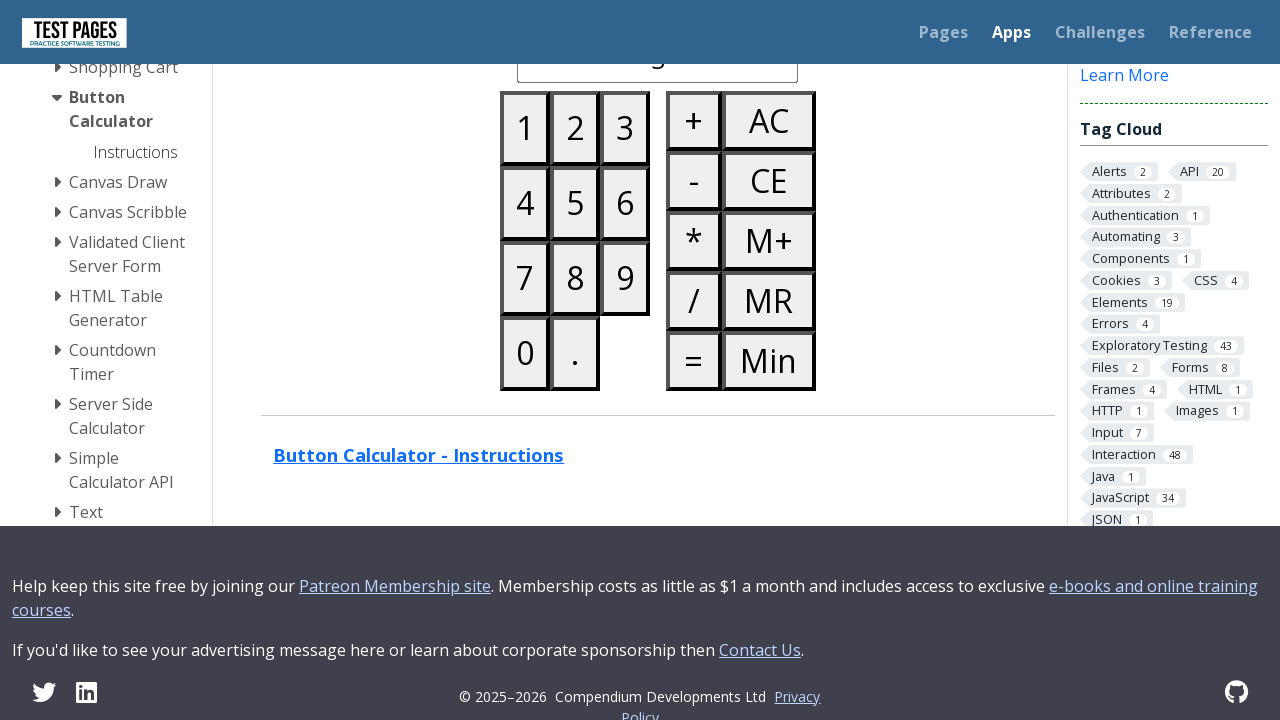

Verified calculator result equals 3
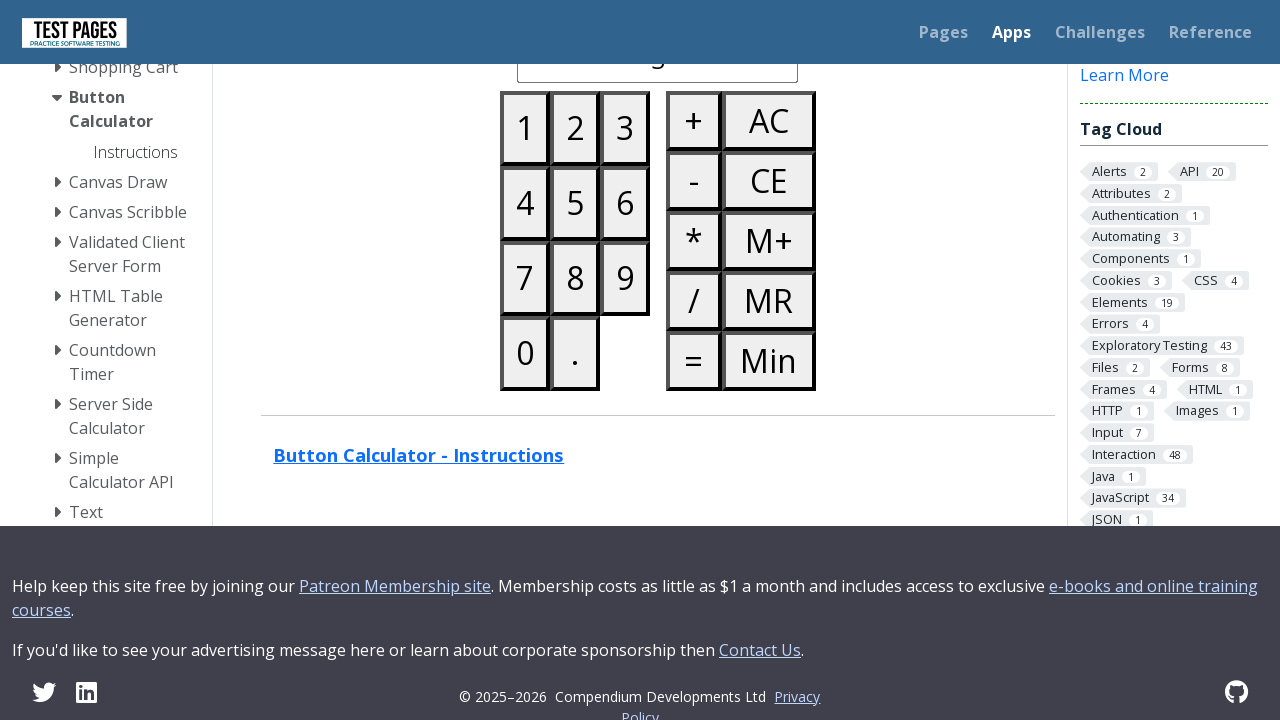

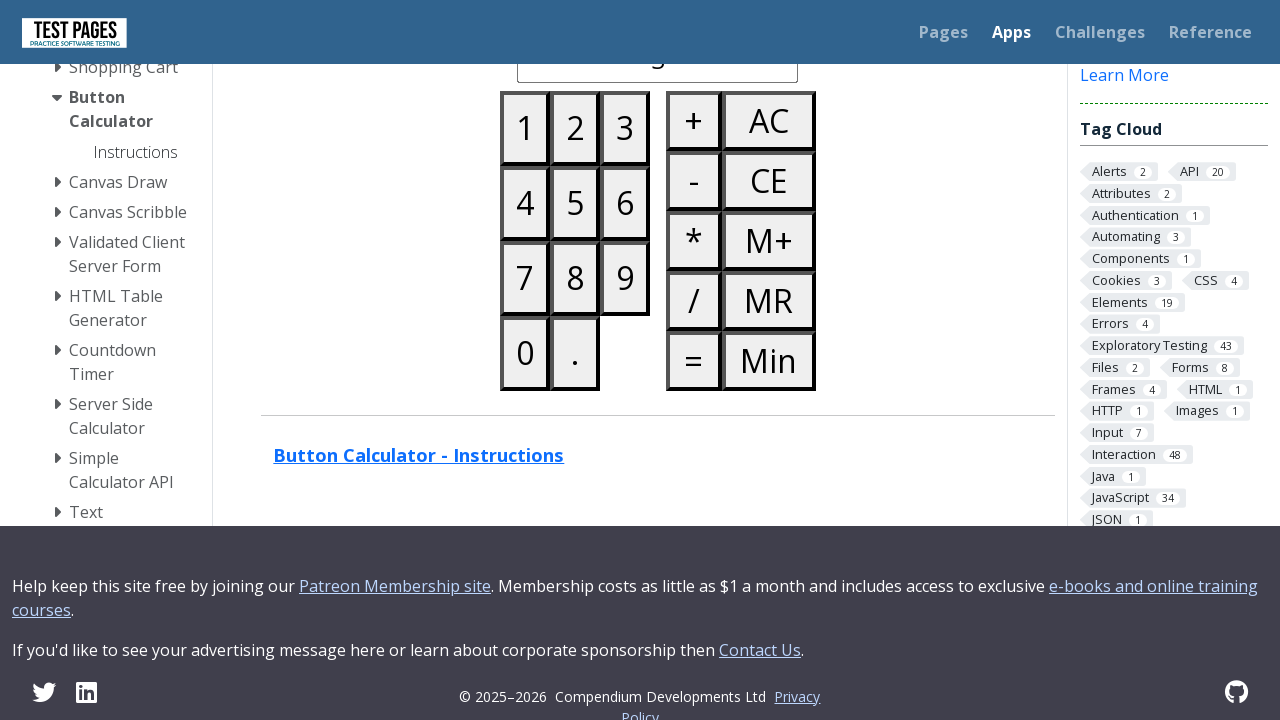